Navigates to CRM Pro homepage and clicks the "Forgot Password?" link using FluentWait

Starting URL: https://classic.crmpro.com/index.html

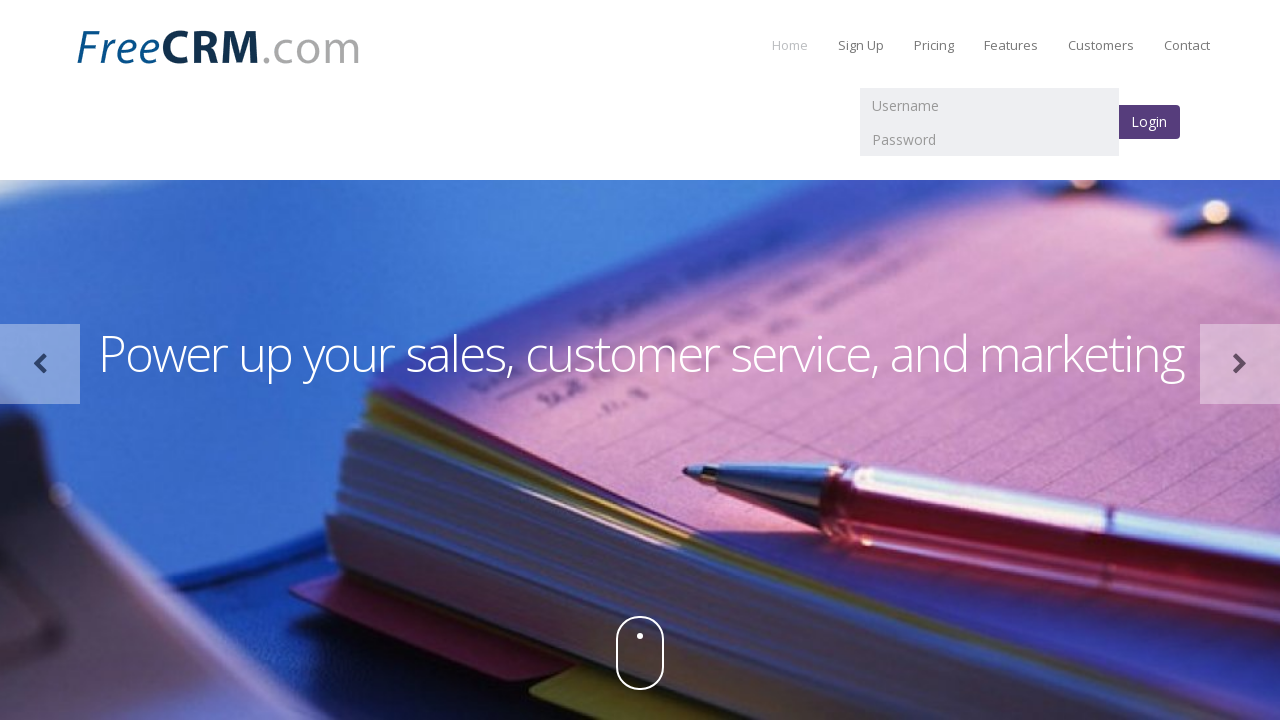

Navigated to CRM Pro homepage
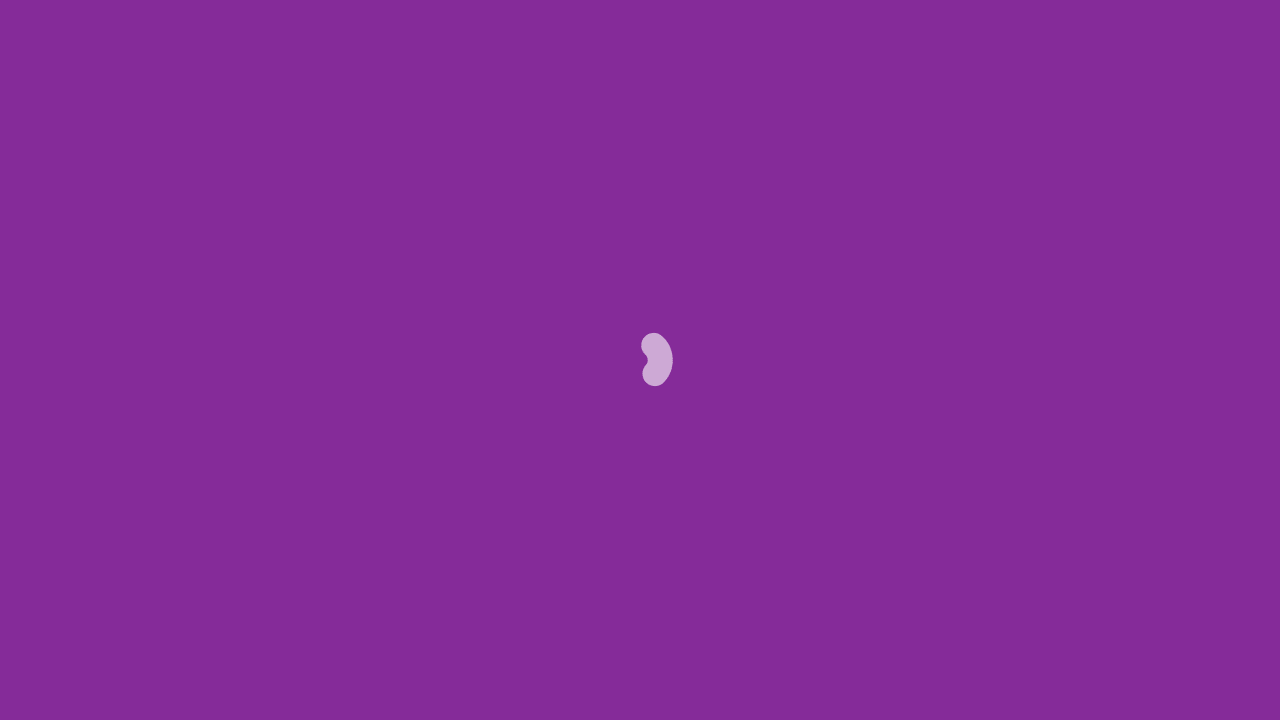

Clicked the 'Forgot Password?' link at (124, 711) on a:has-text('Forgot Password?')
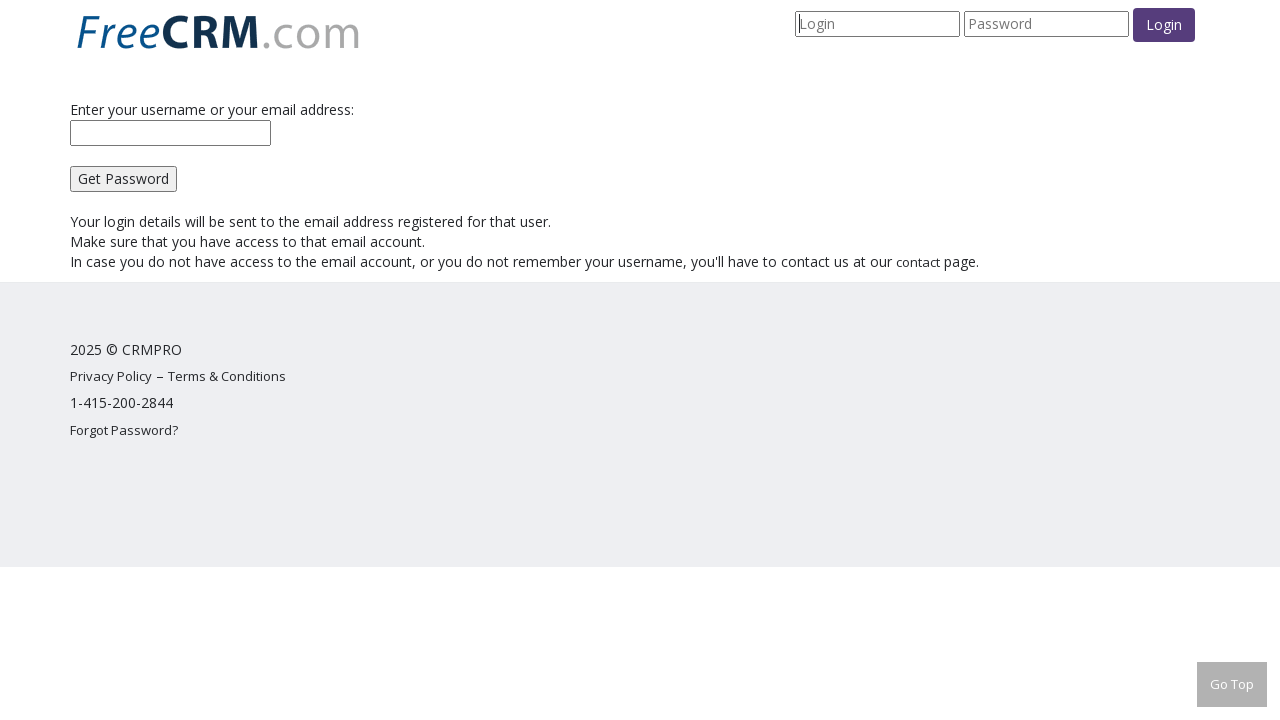

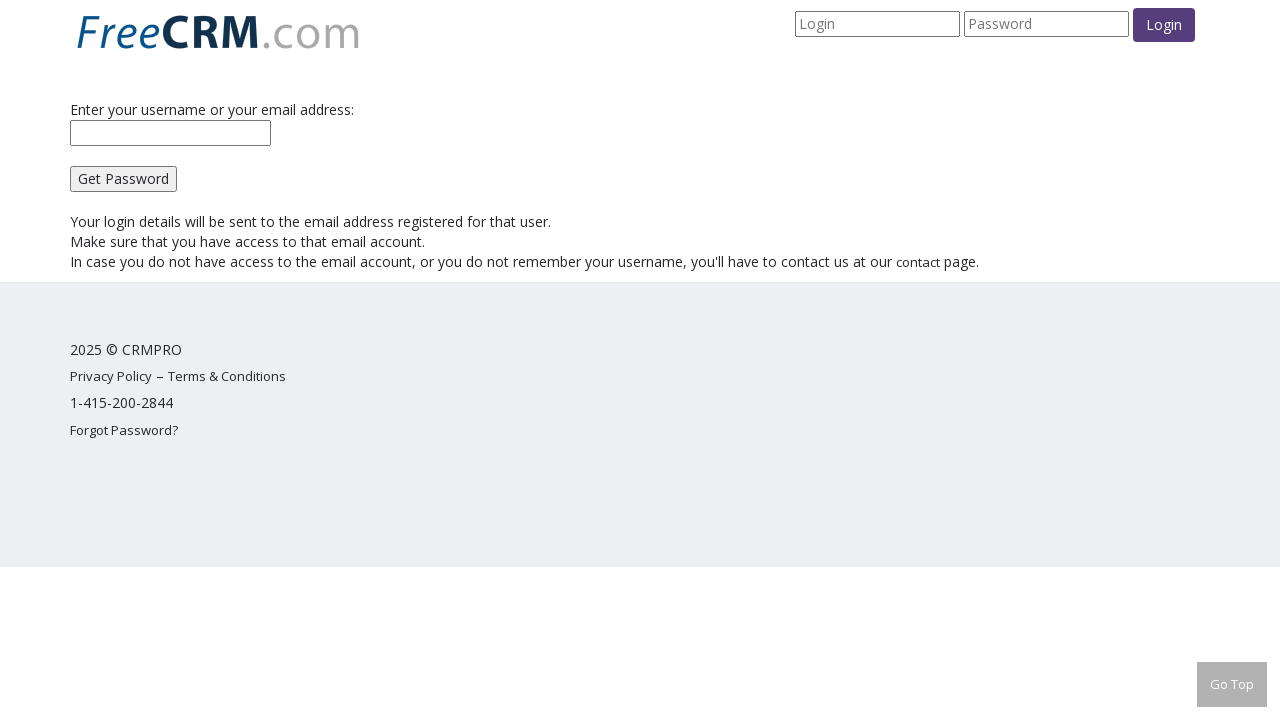